Tests the Twitter social media link in the footer by clicking it and verifying navigation to the ASH Twitter page.

Starting URL: https://www.hematology.org/

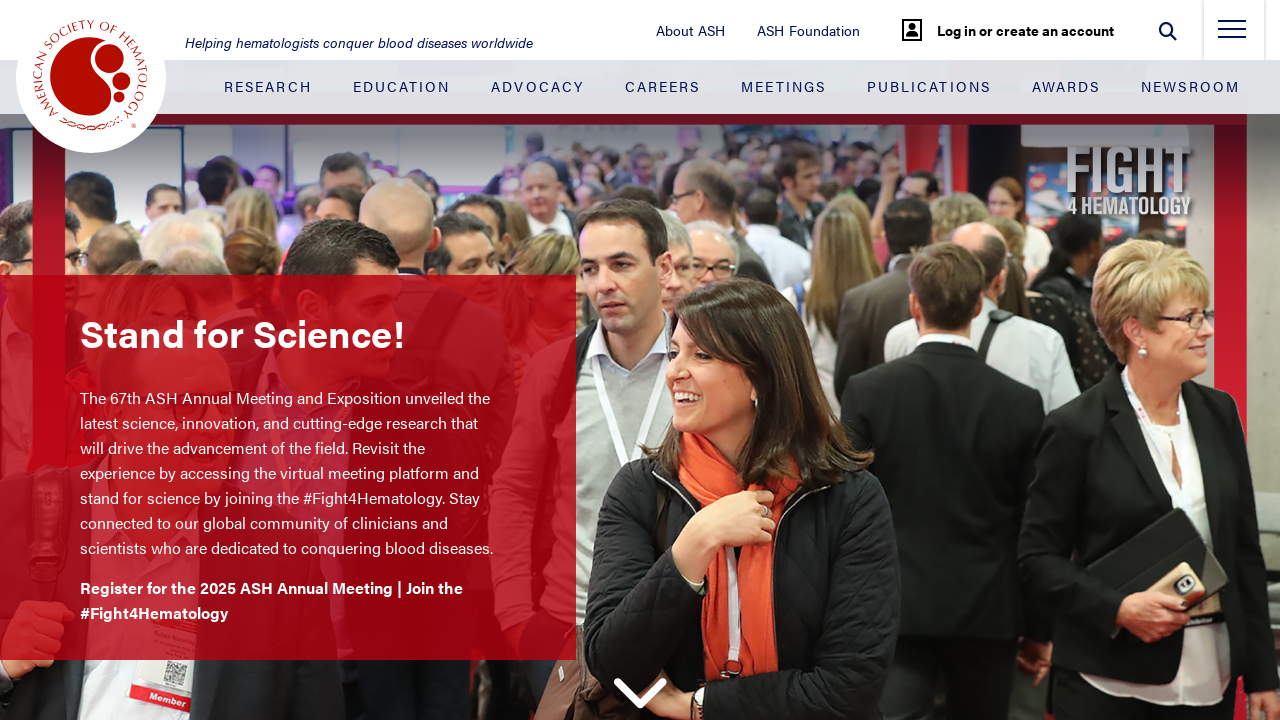

Scrolled down to footer section
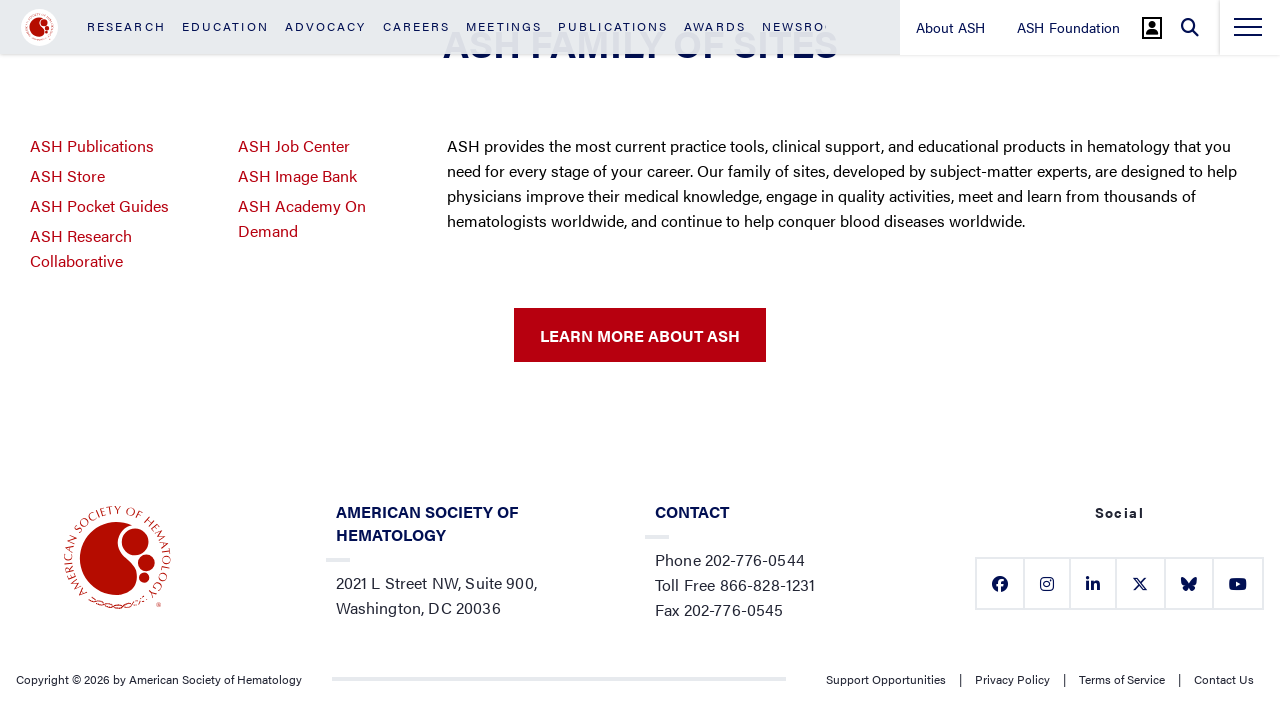

Clicked Twitter social media link in footer at (1092, 583) on .footer__social-button:nth-child(3)
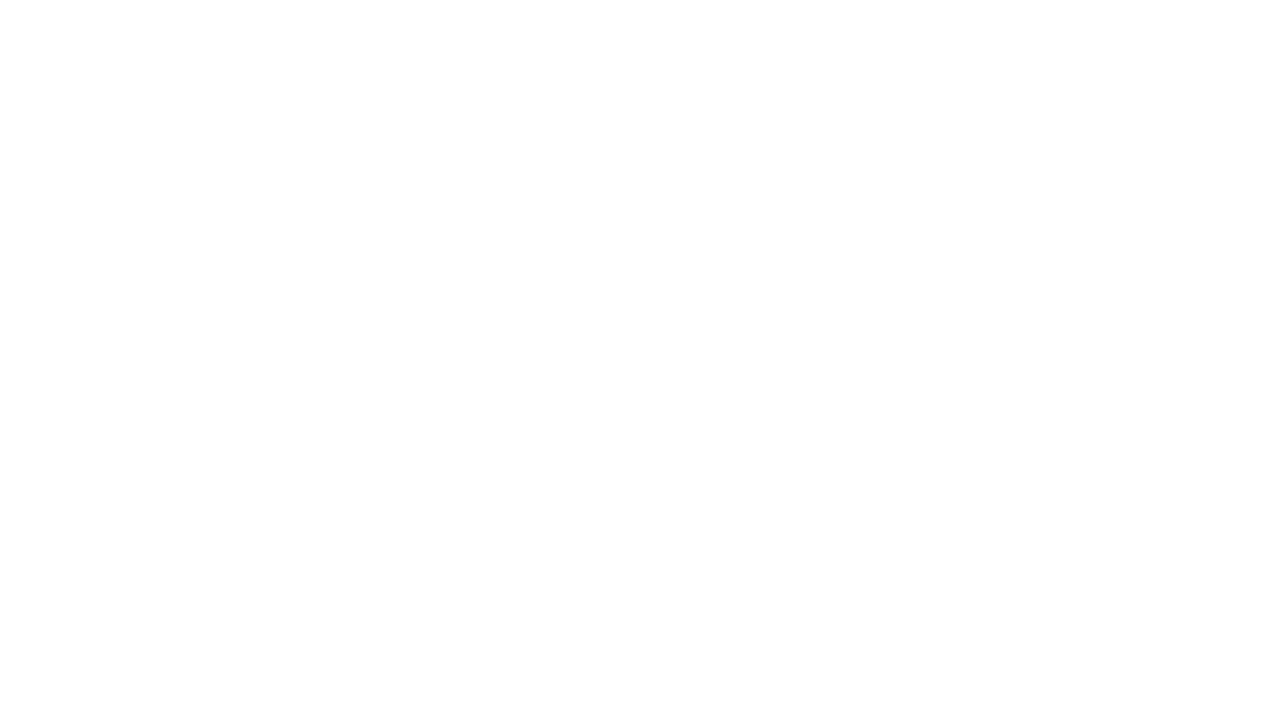

Waited for Twitter page to load (domcontentloaded state)
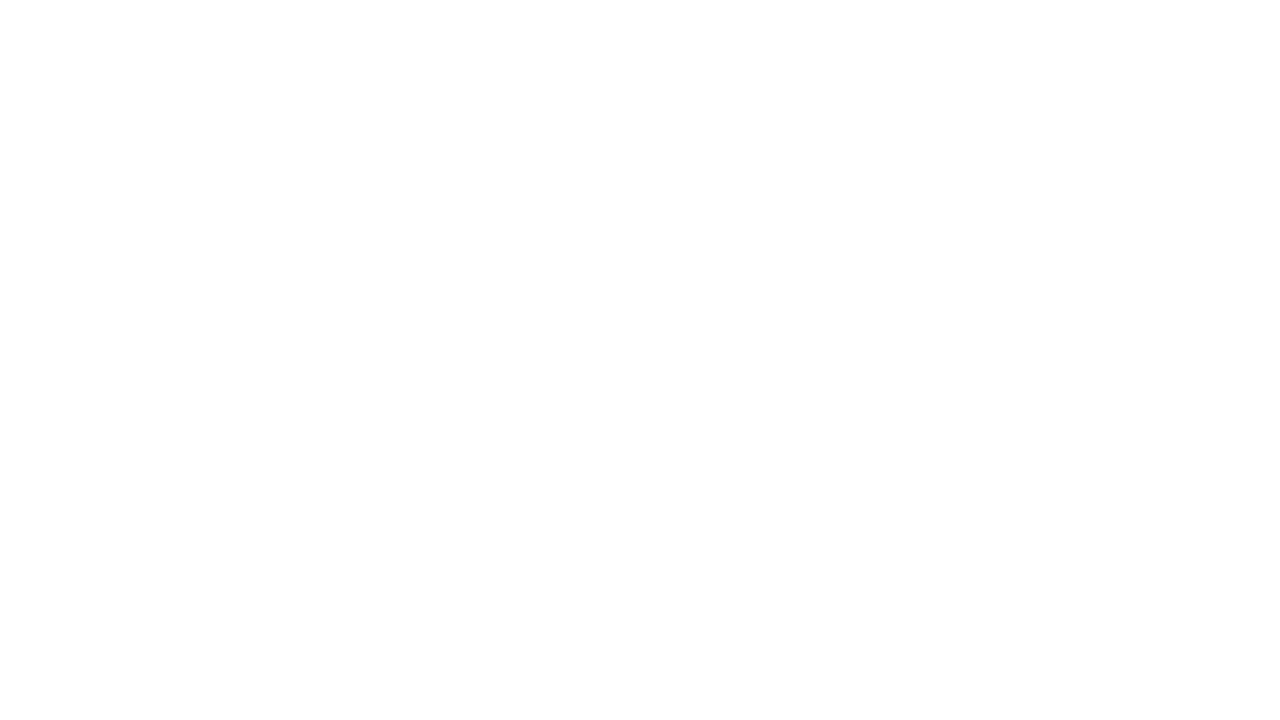

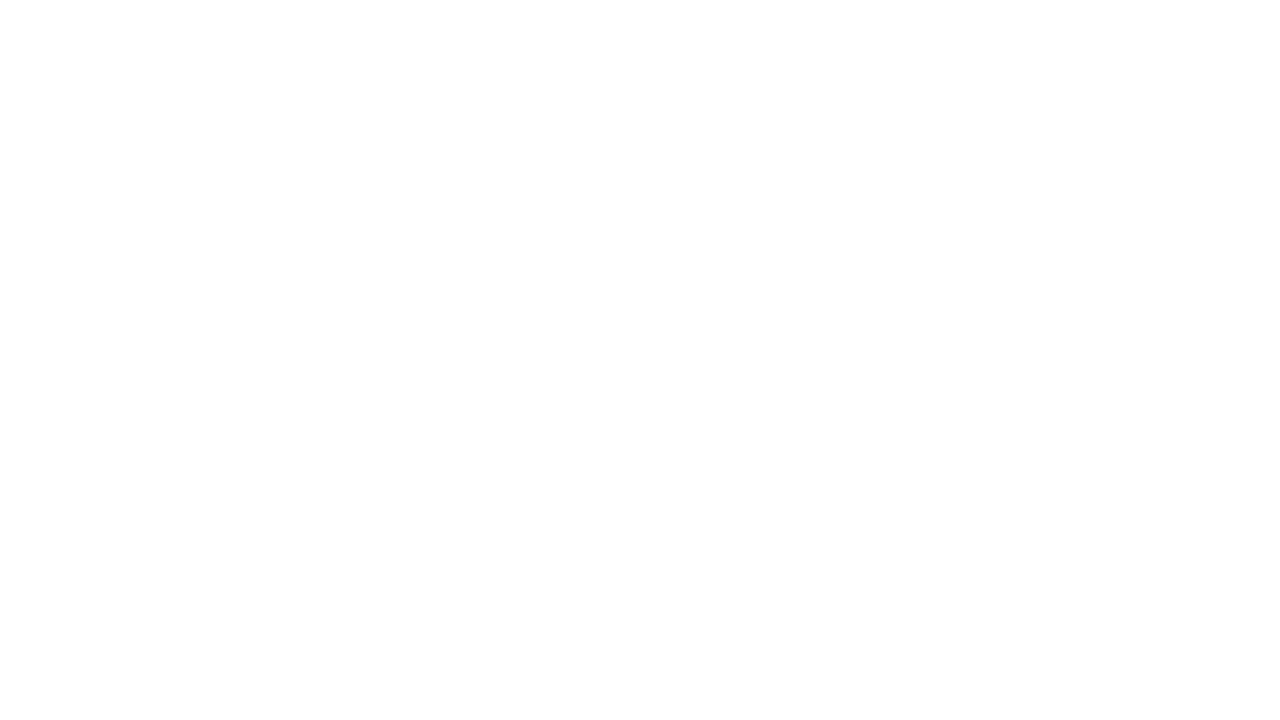